Tests opting out of A/B testing by adding an opt-out cookie after visiting the page, then refreshing to verify the opt-out worked

Starting URL: http://the-internet.herokuapp.com/abtest

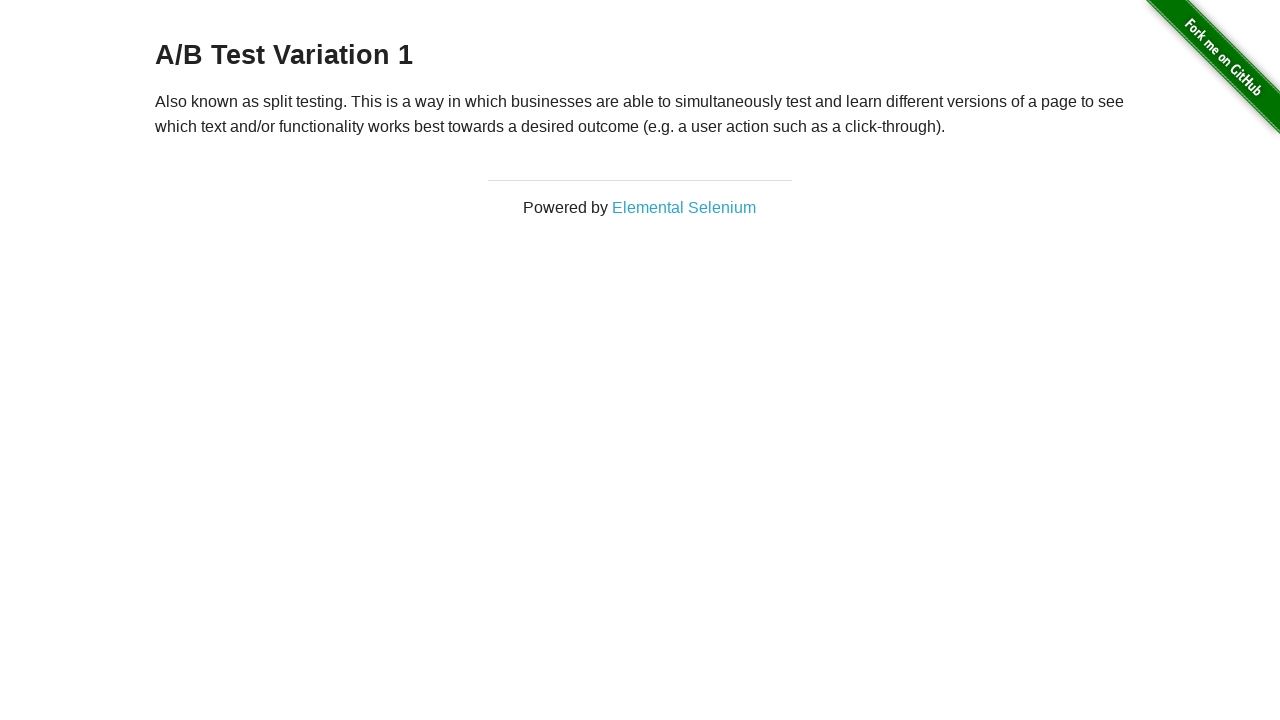

Located h3 heading element
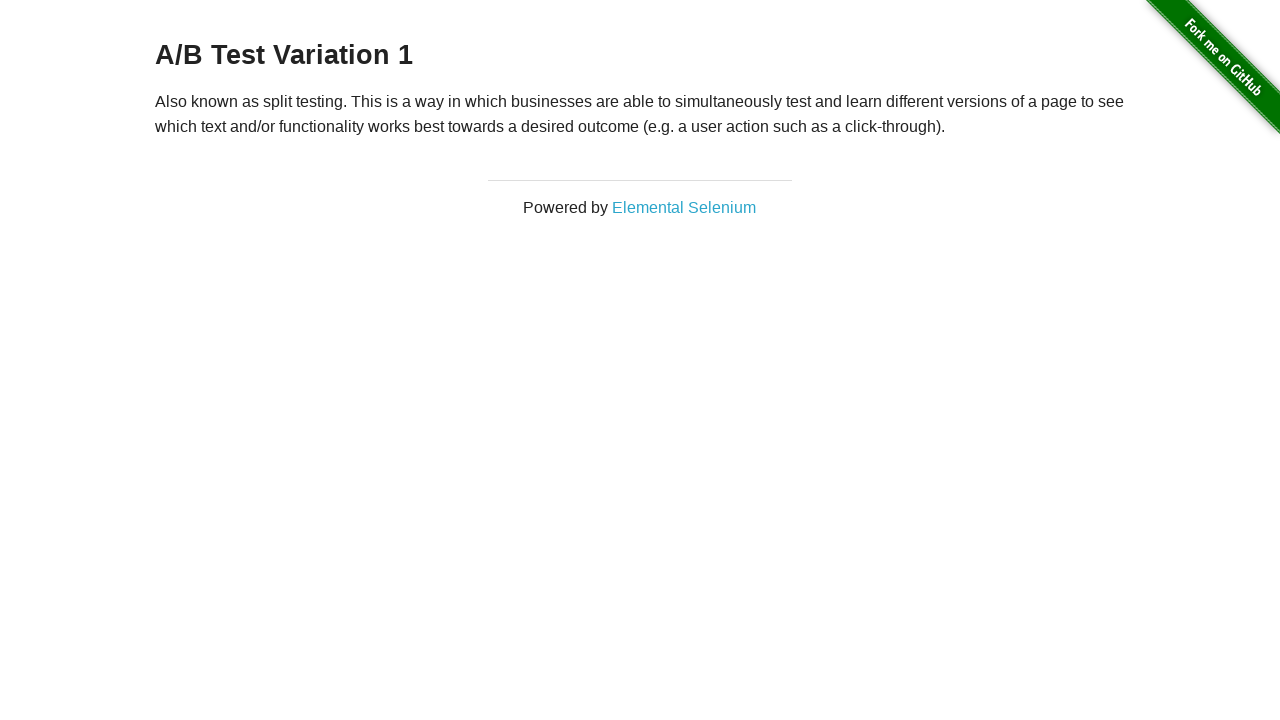

Retrieved heading text content
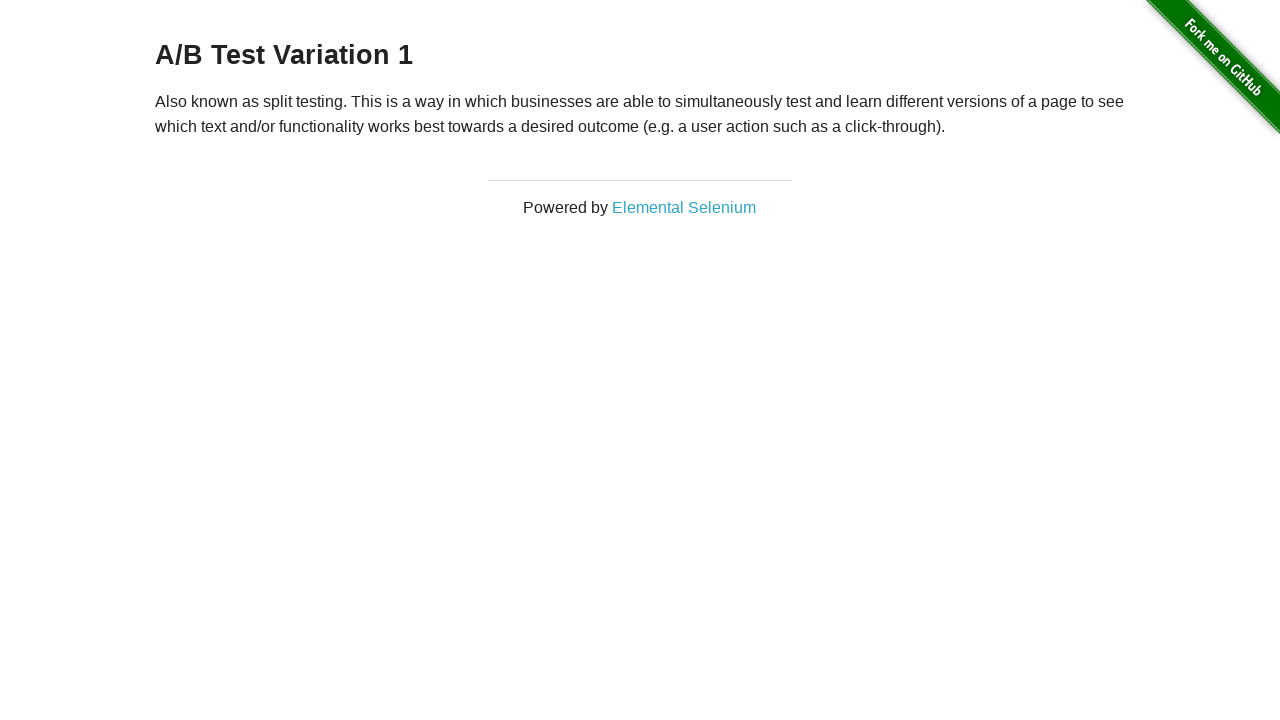

Added optimizelyOptOut cookie to opt out of A/B testing
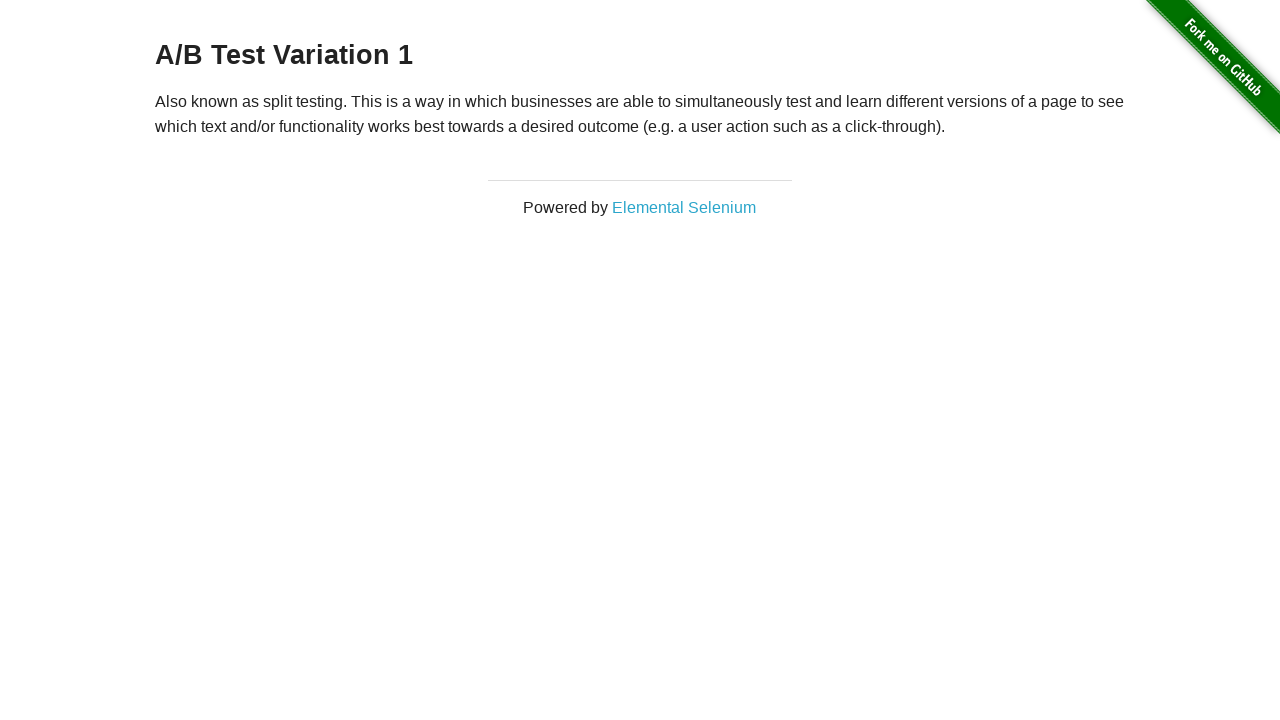

Reloaded page to verify opt-out cookie is working
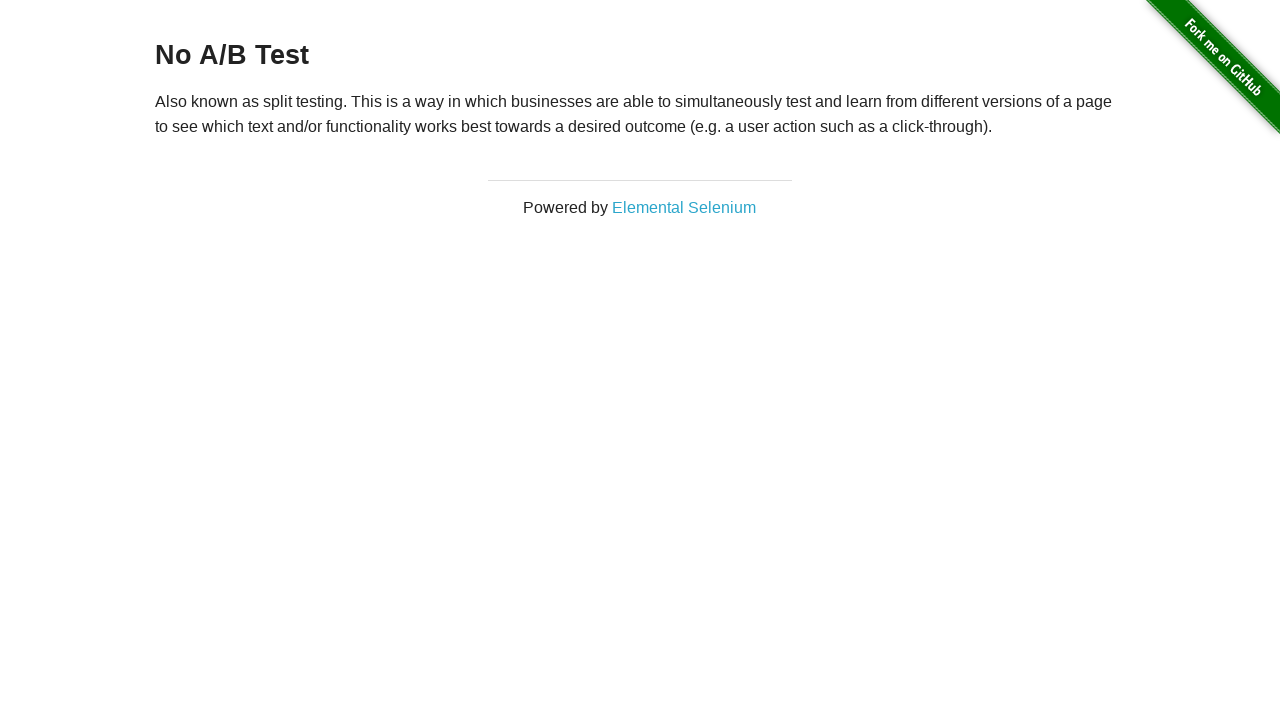

Verified page loaded with h3 heading element present
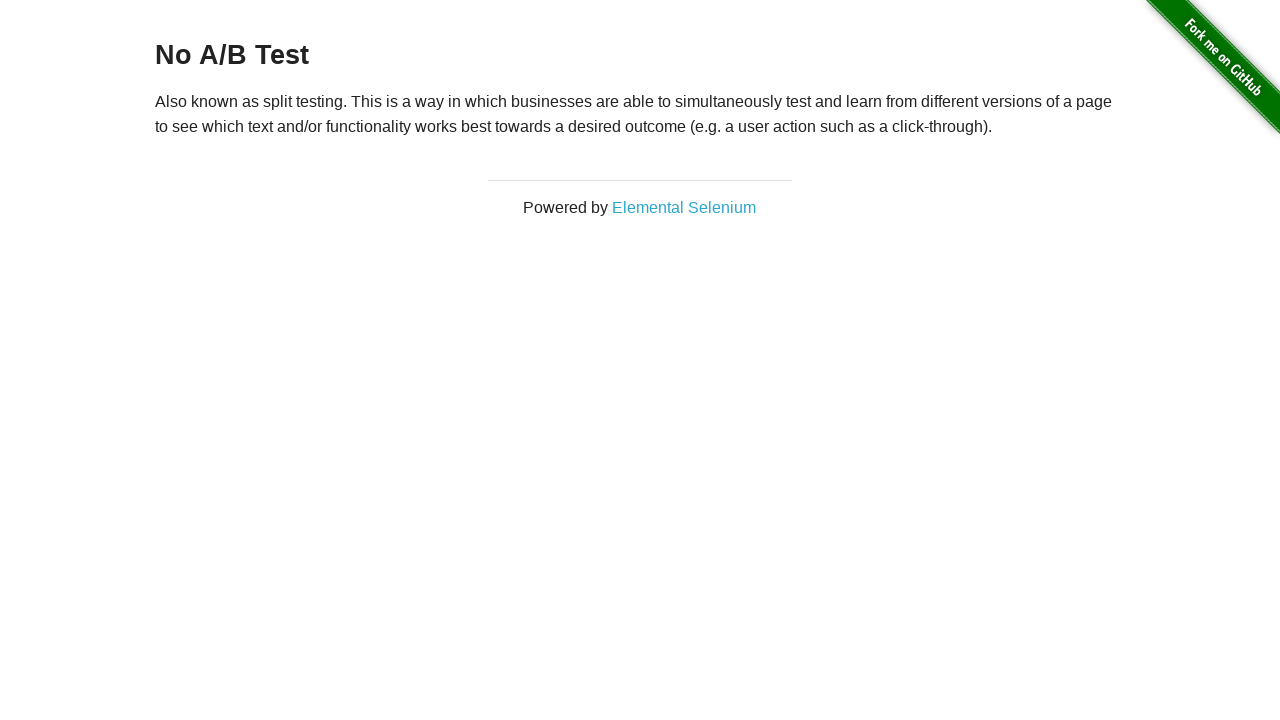

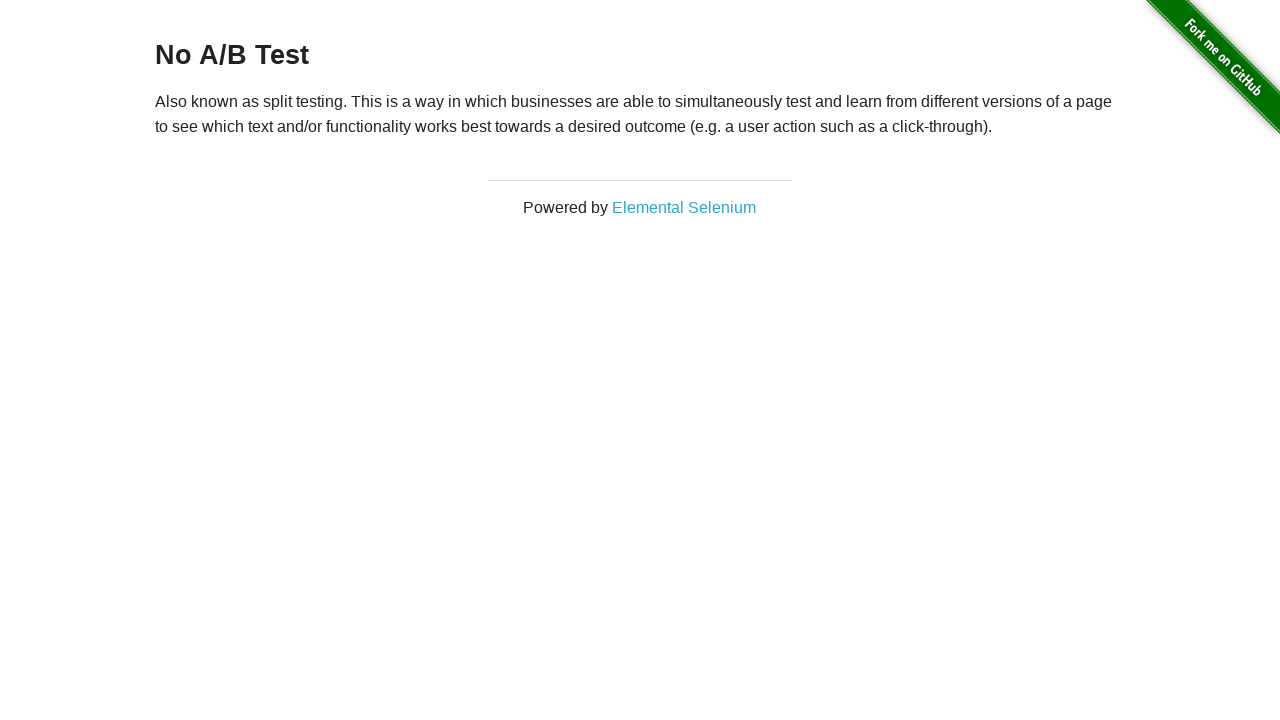